Tests keyboard key press functionality by sending a TAB key without targeting a specific element and verifying the result text displays the correct key pressed.

Starting URL: http://the-internet.herokuapp.com/key_presses

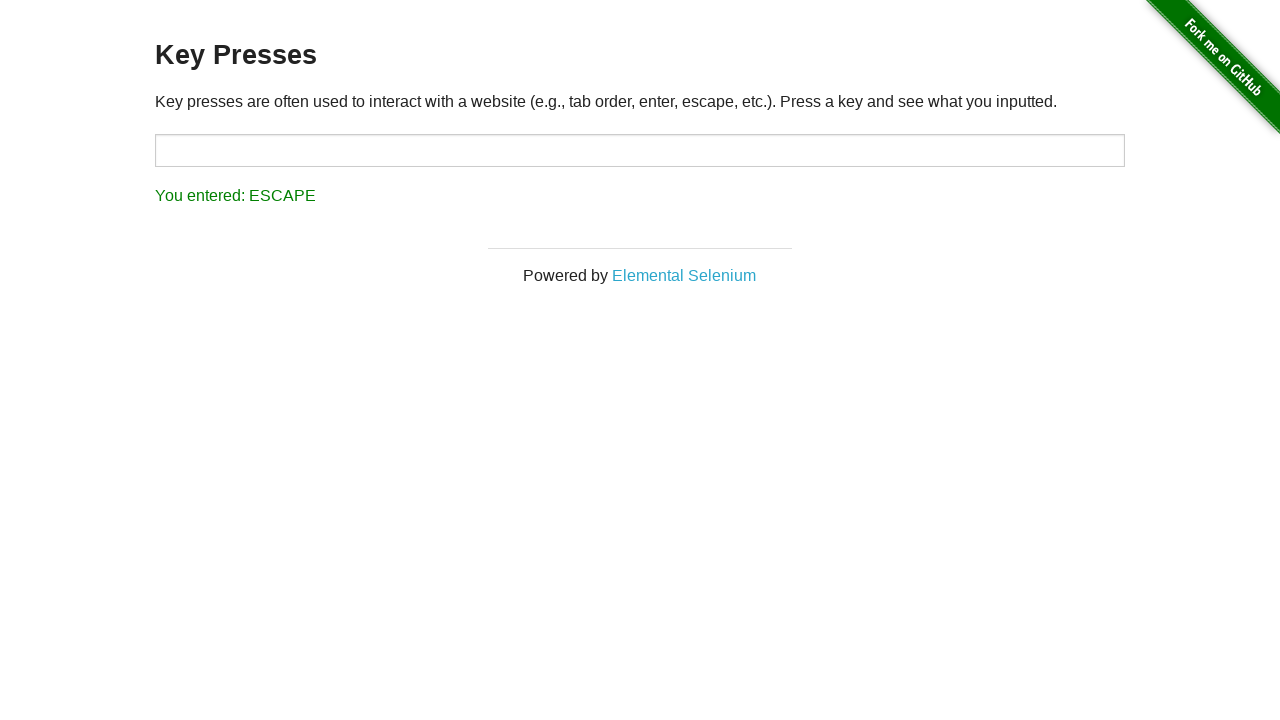

Navigated to key presses test page
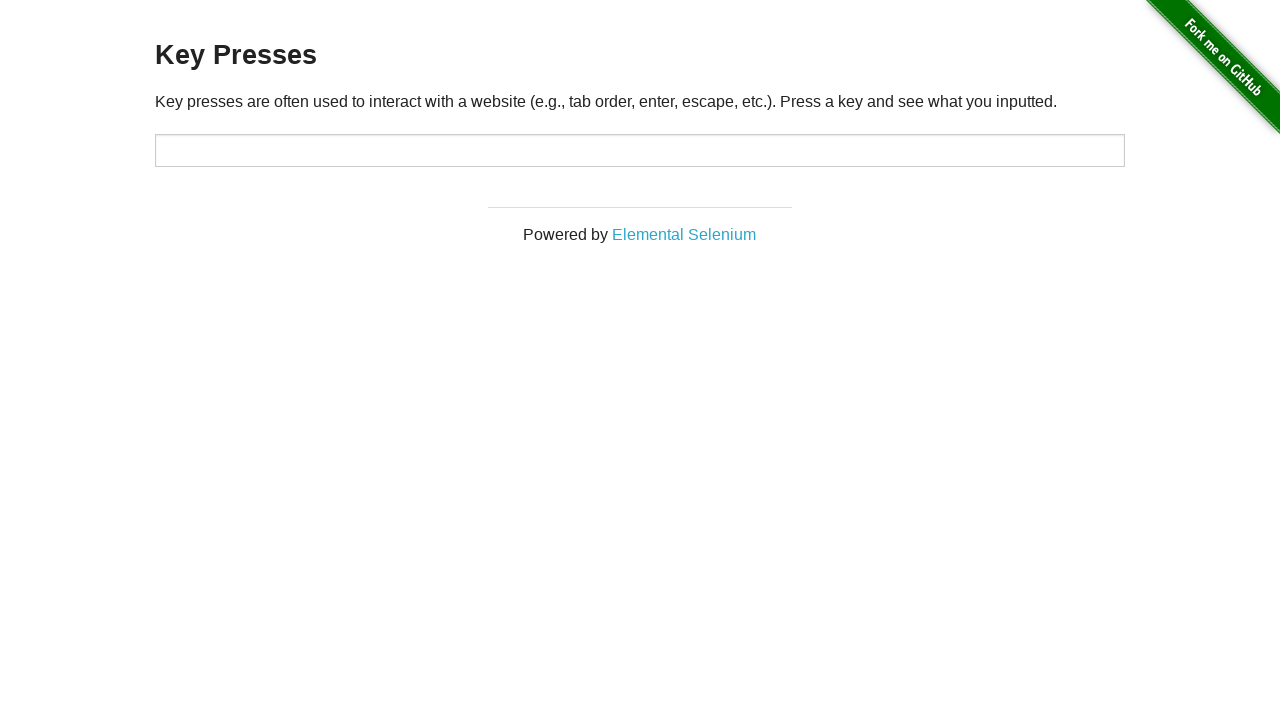

Pressed TAB key without targeting specific element
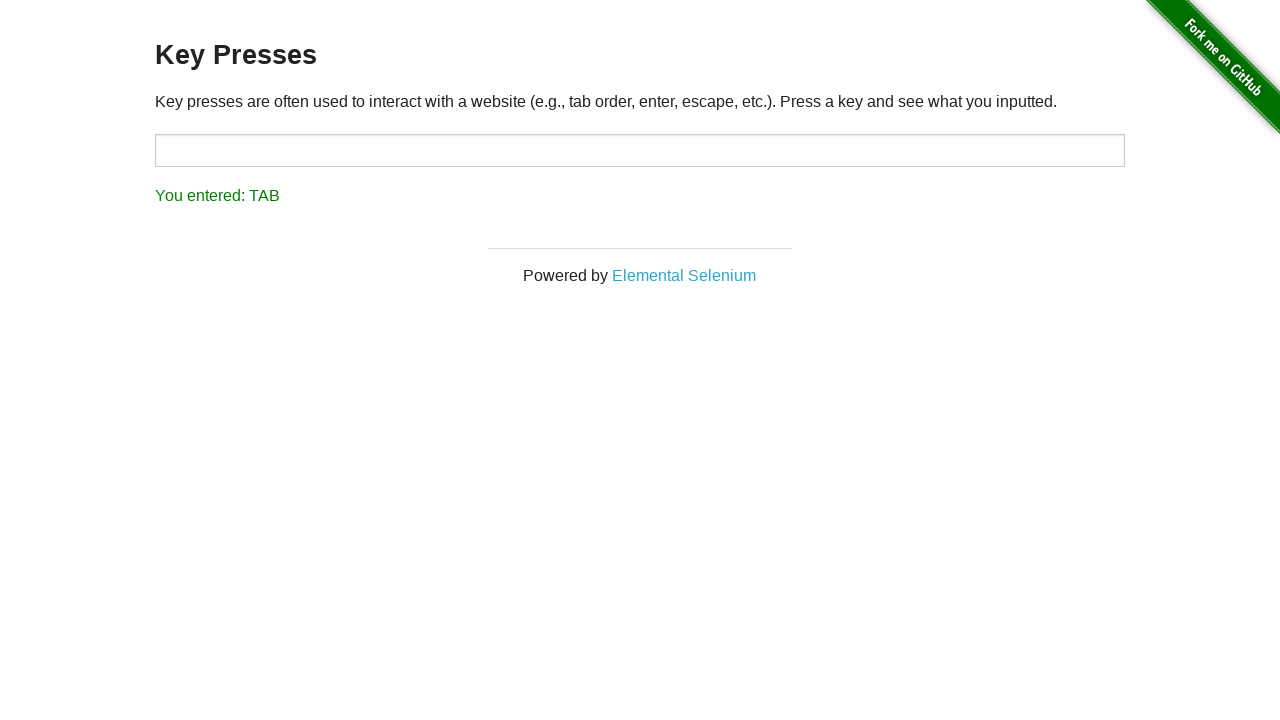

Result text element appeared
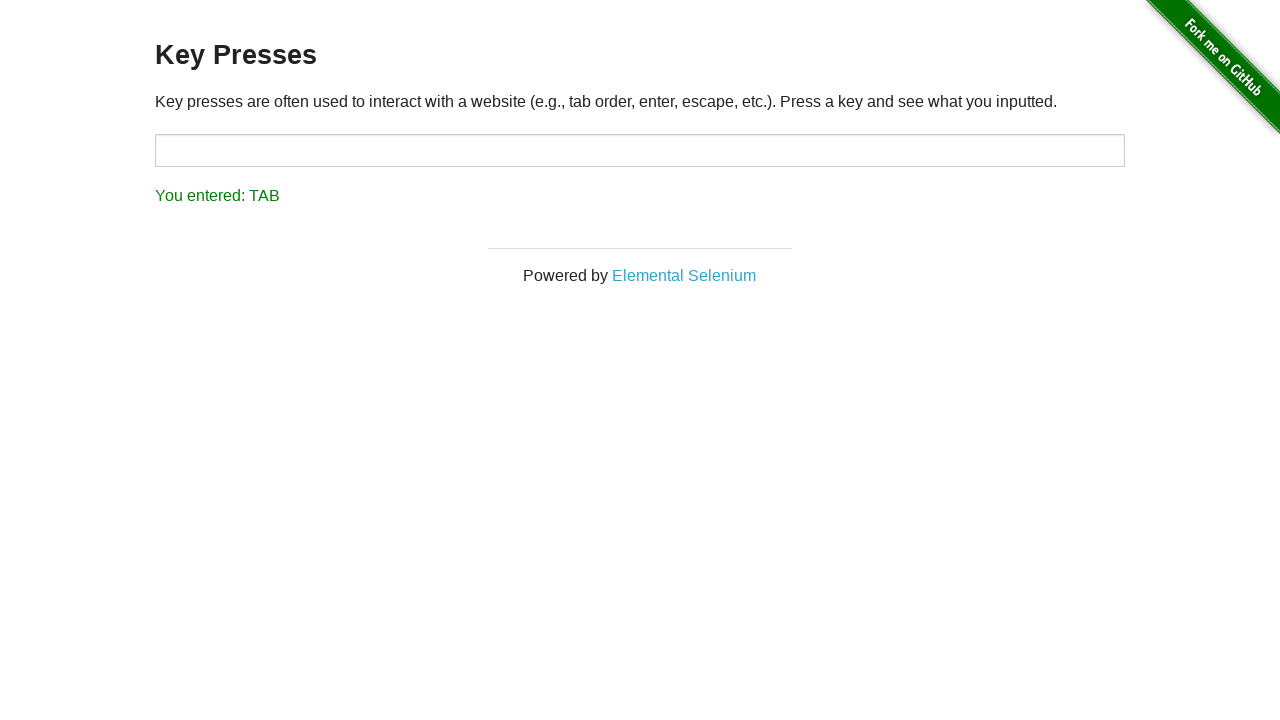

Retrieved result text content
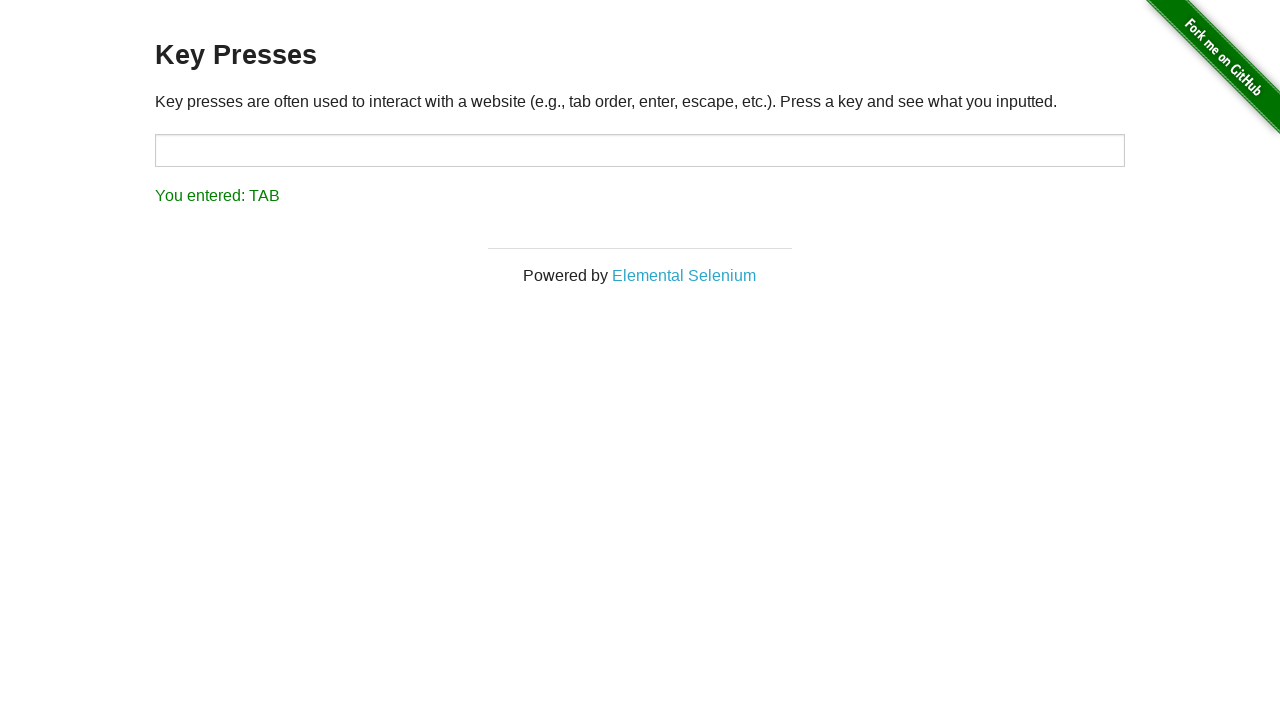

Verified result text displays 'You entered: TAB'
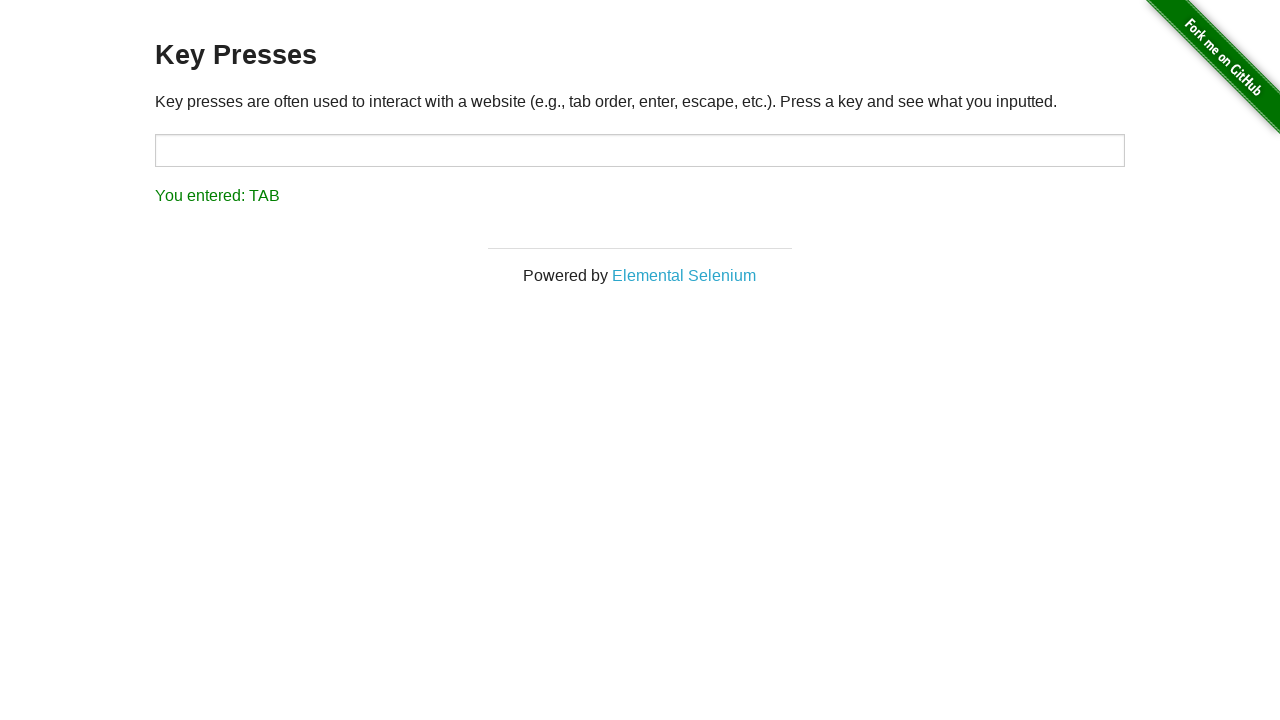

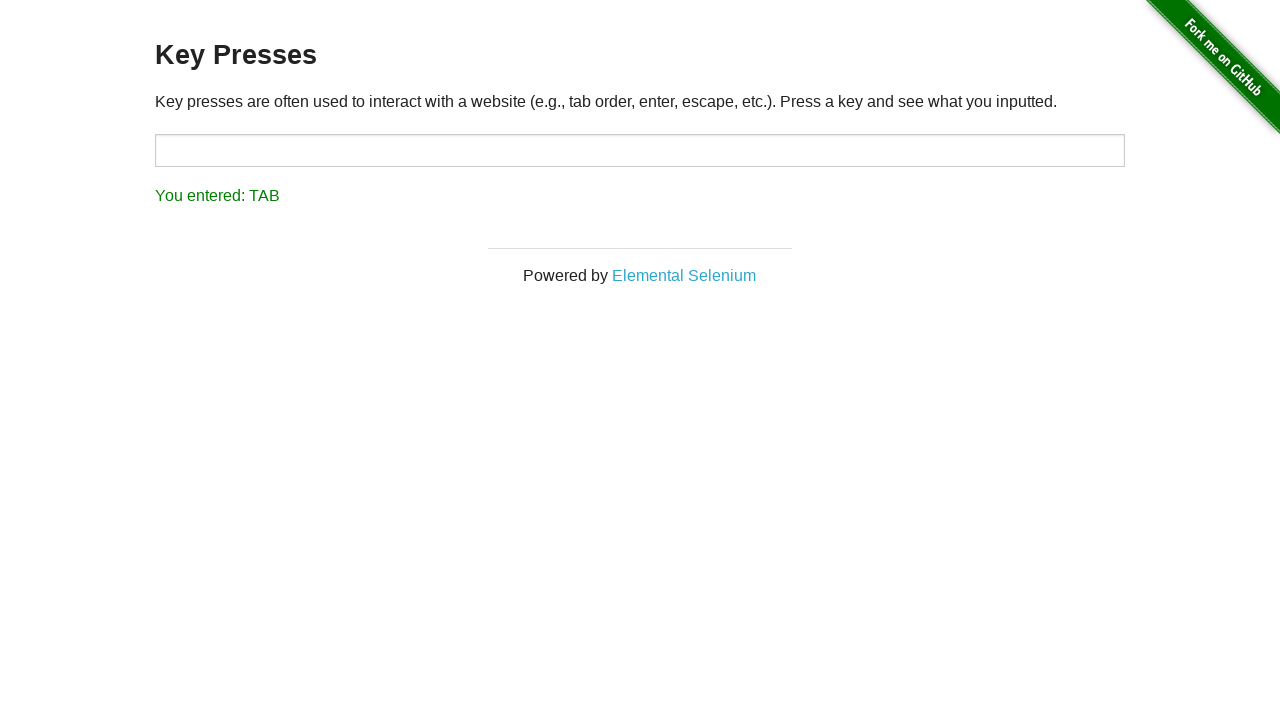